Tests year dropdown selection by selecting "1992" using visible text and verifying the selection

Starting URL: https://practice.cydeo.com/dropdown

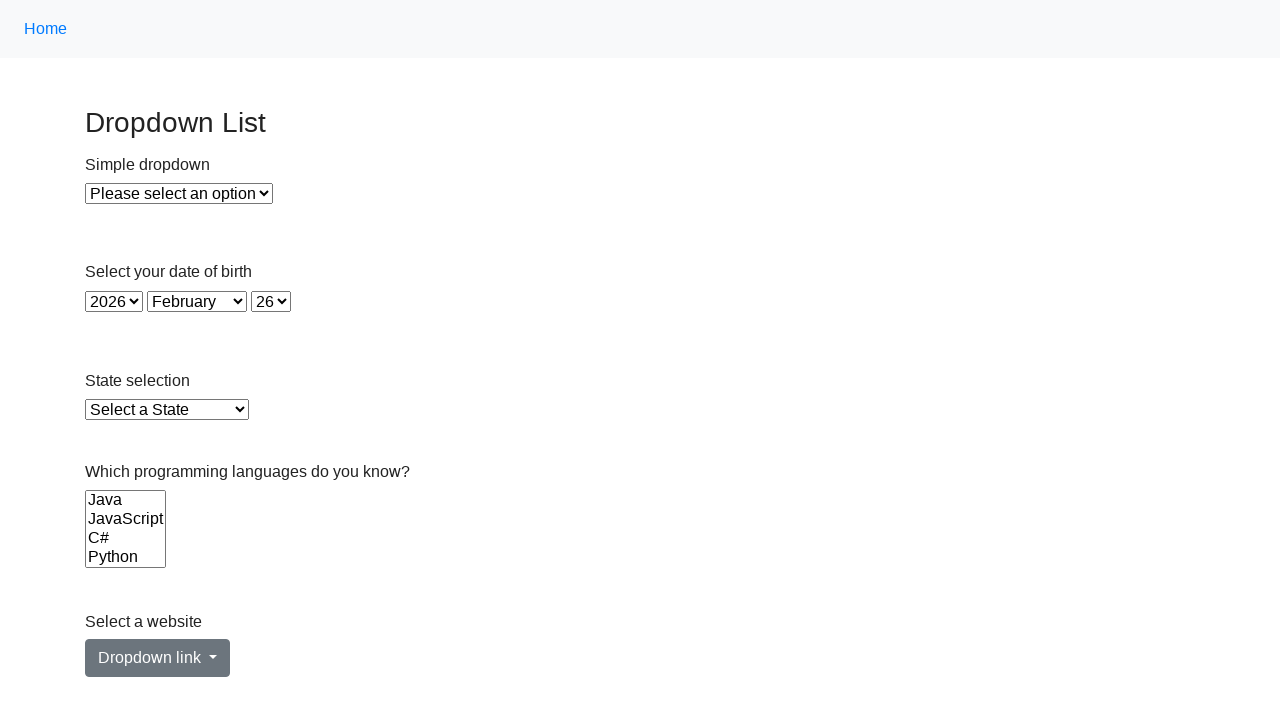

Selected year '1992' from dropdown using visible text on #year
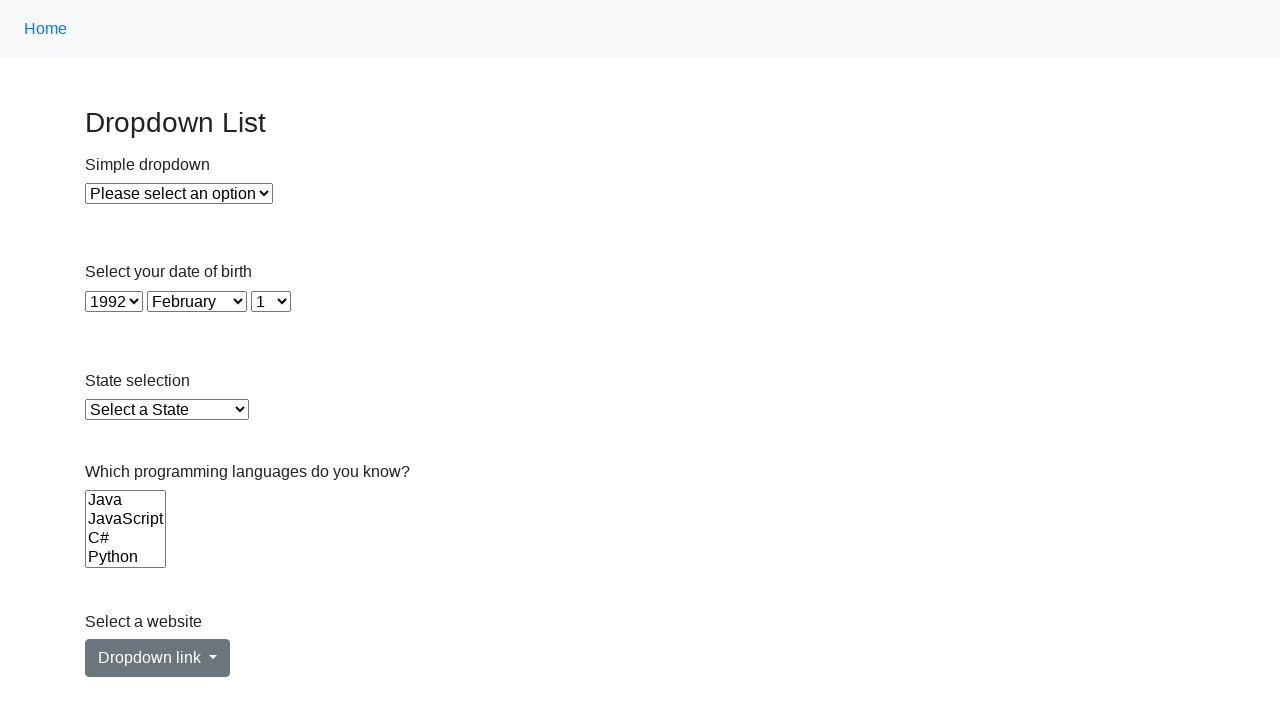

Retrieved the input value of year dropdown
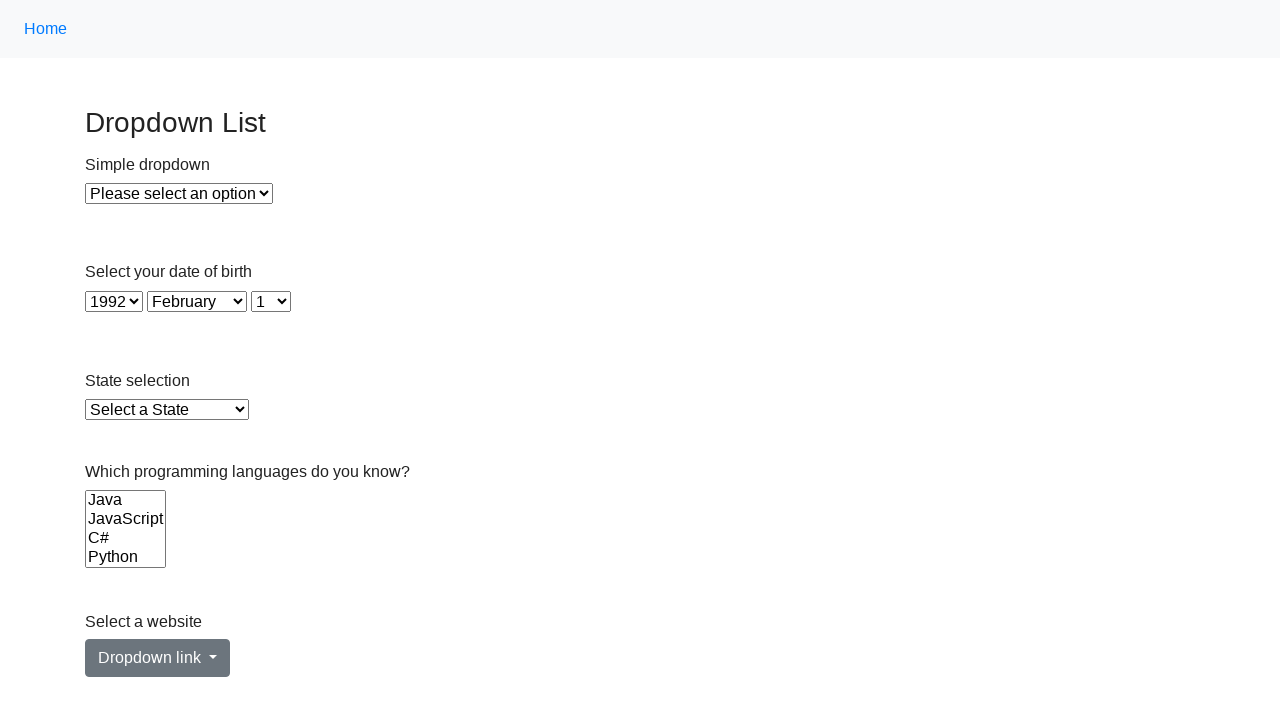

Verified that '1992' is selected in the year dropdown
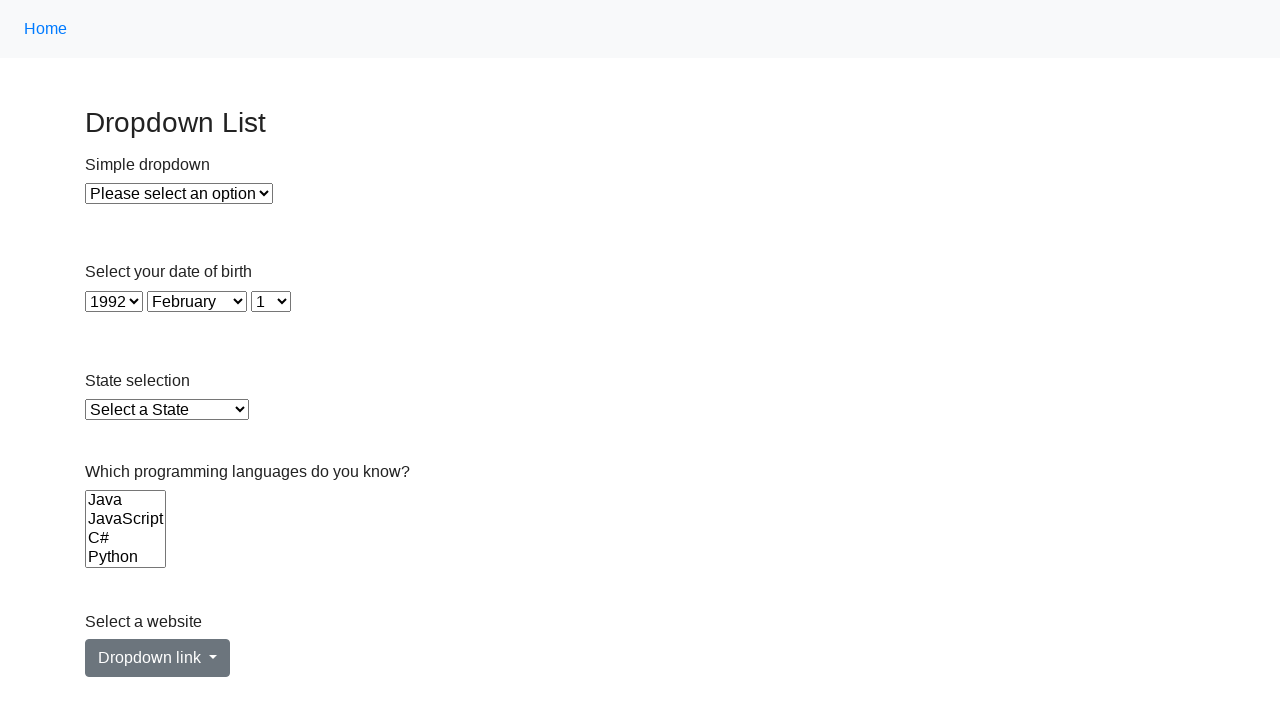

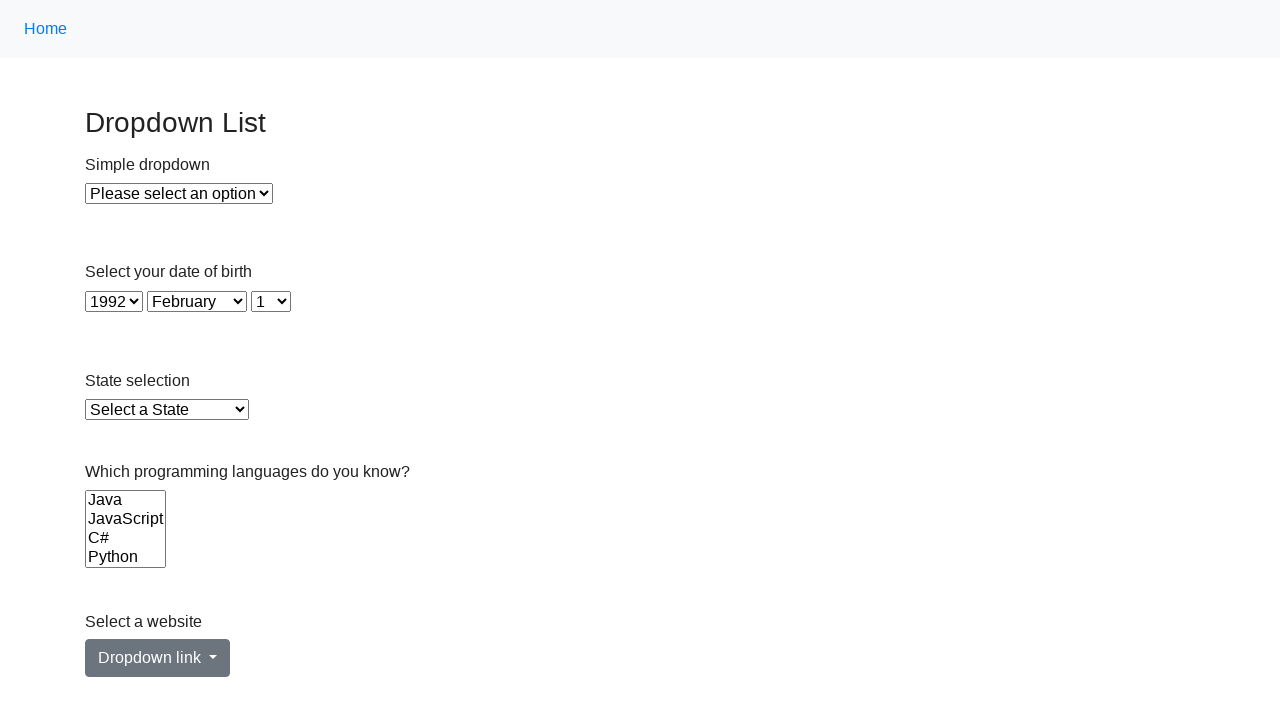